Tests division by zero error handling by clicking buttons 2 / 0 and verifying an error message is displayed

Starting URL: https://nuix.github.io/SDET/senior-sdet/stagingCalc/index.html

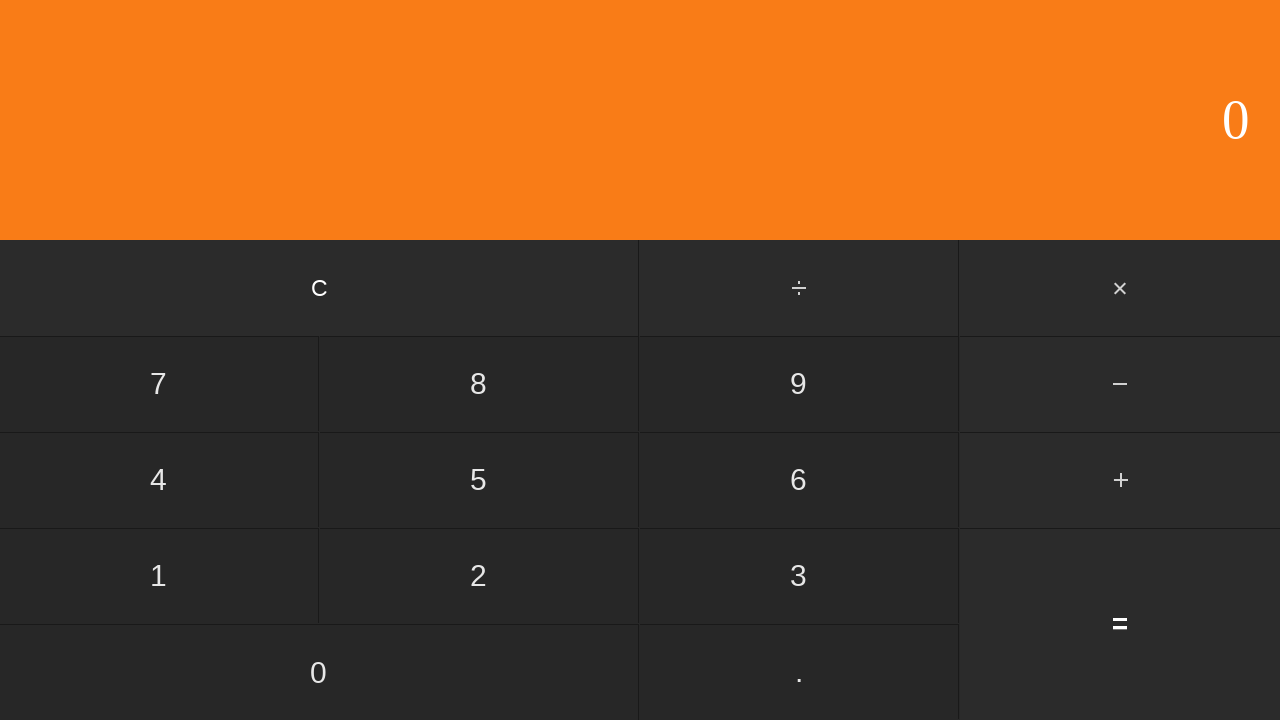

Clicked number 2 button at (479, 576) on input[value='2']
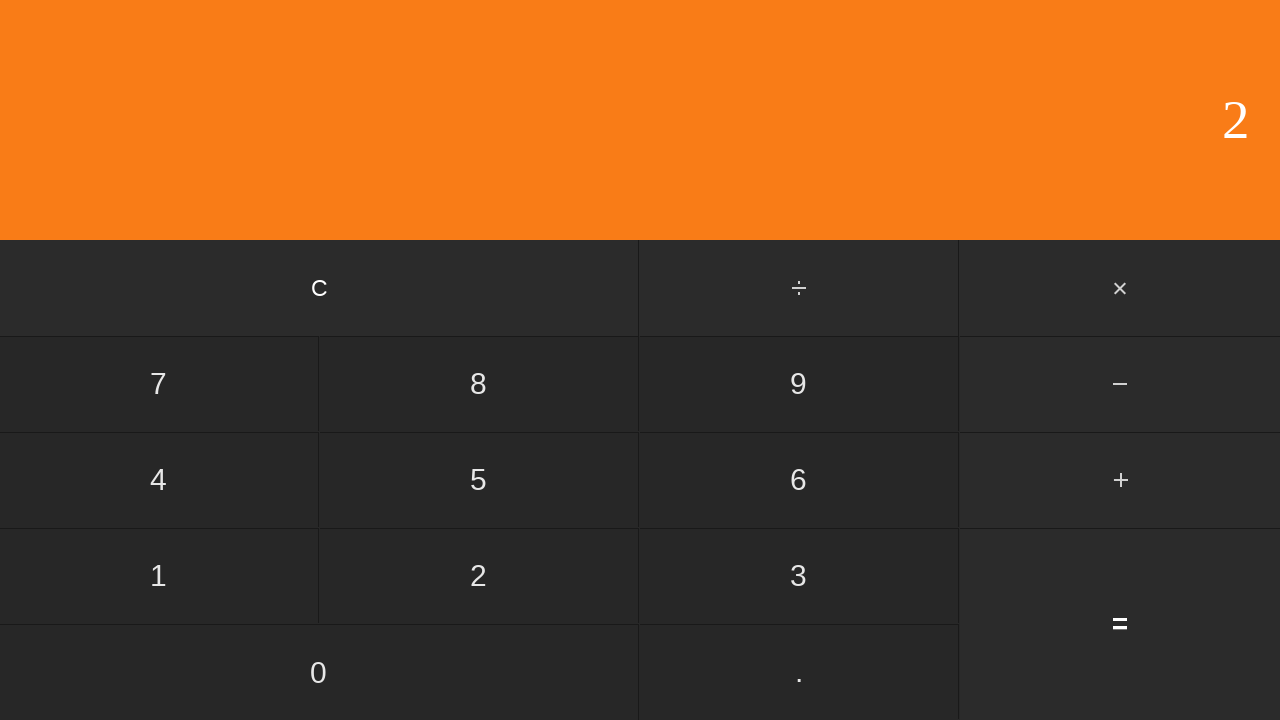

Clicked divide button at (800, 288) on #divide
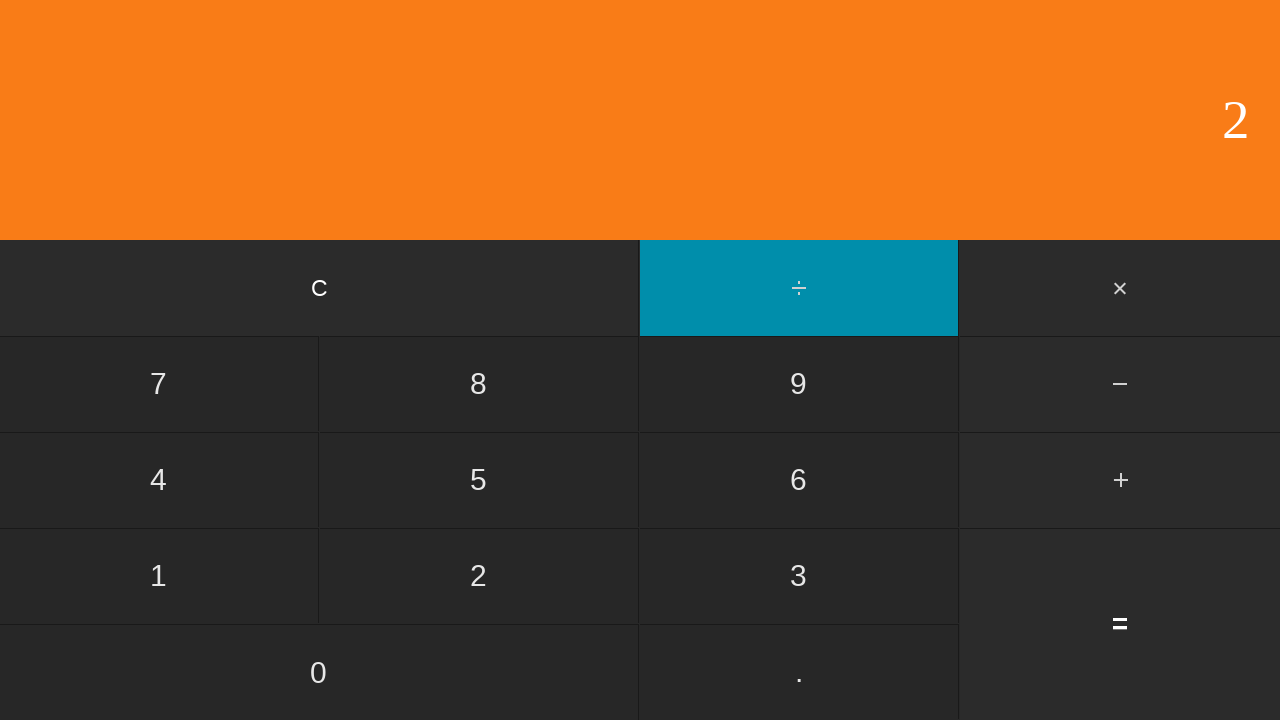

Clicked number 0 button at (319, 672) on input[value='0']
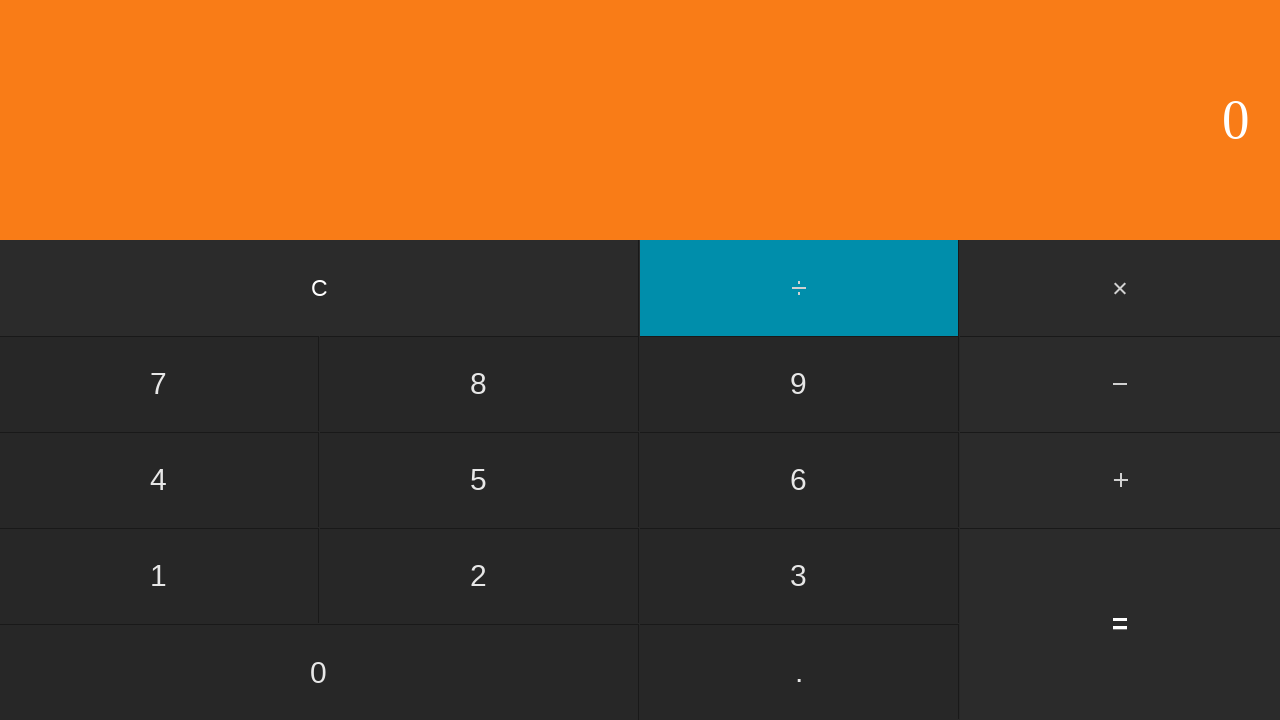

Clicked equals button to execute division by zero at (1120, 624) on input[value='=']
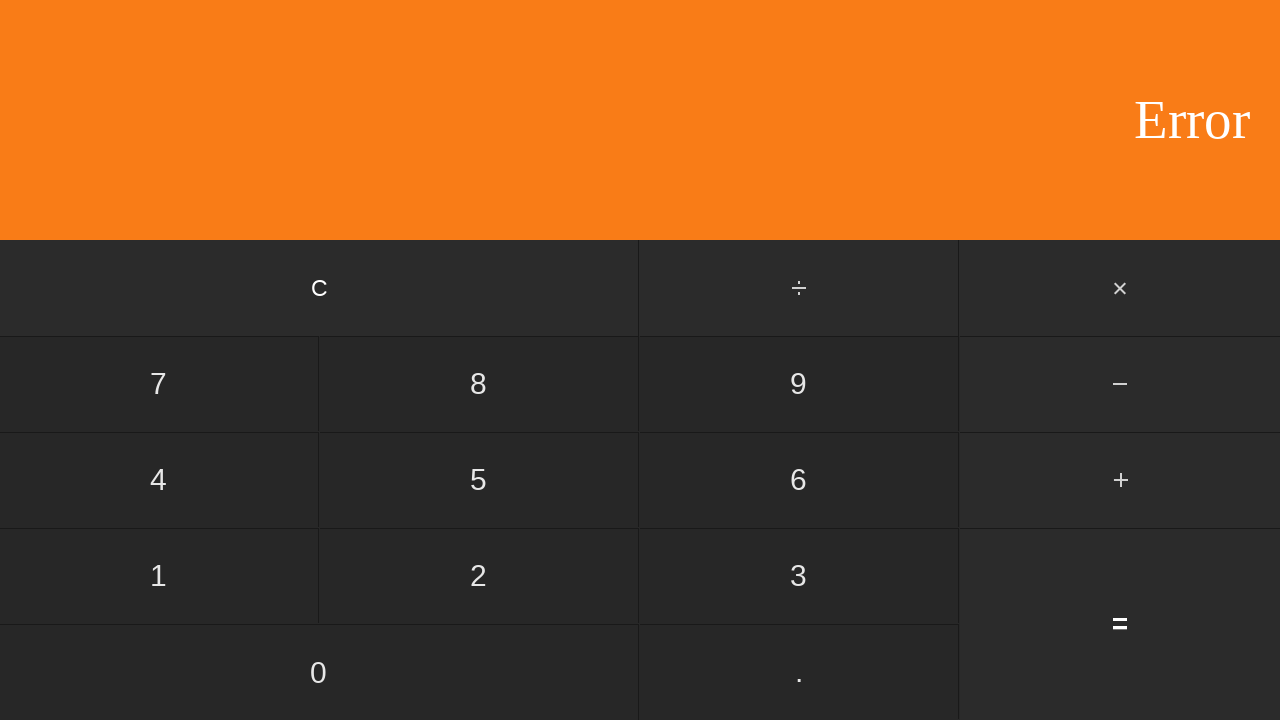

Retrieved display text content
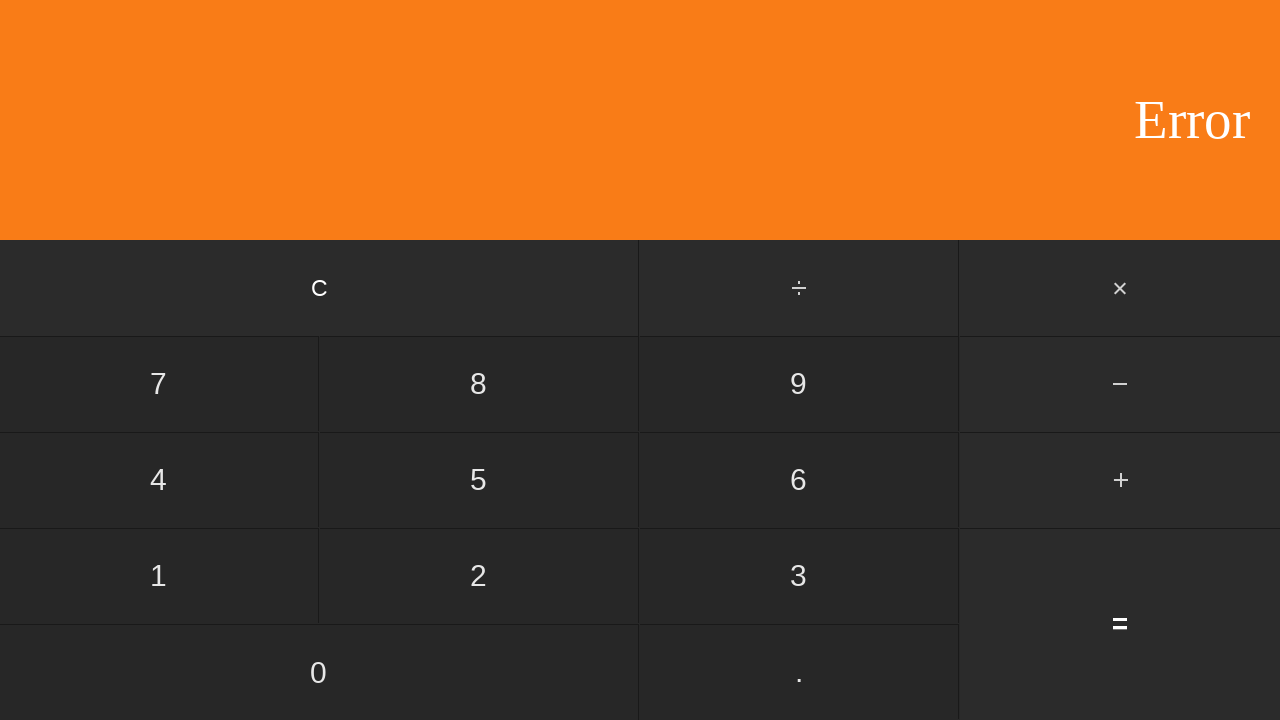

Verified error message 'Error' is displayed
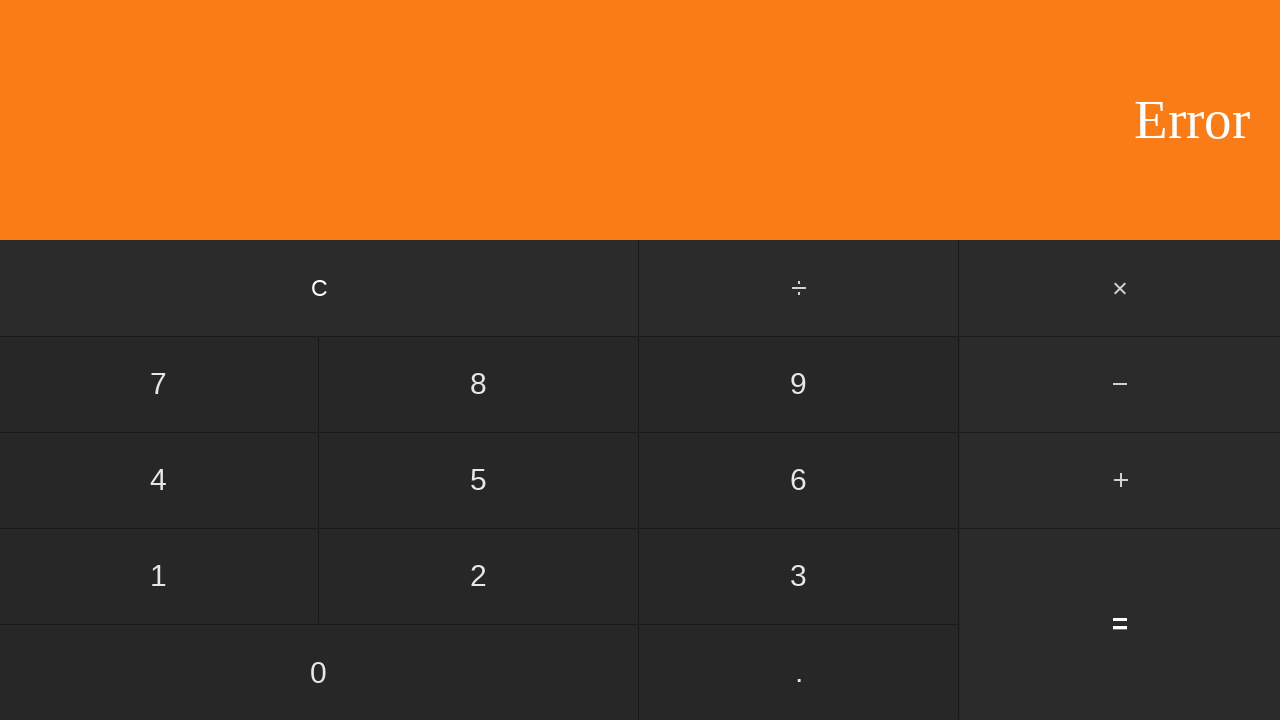

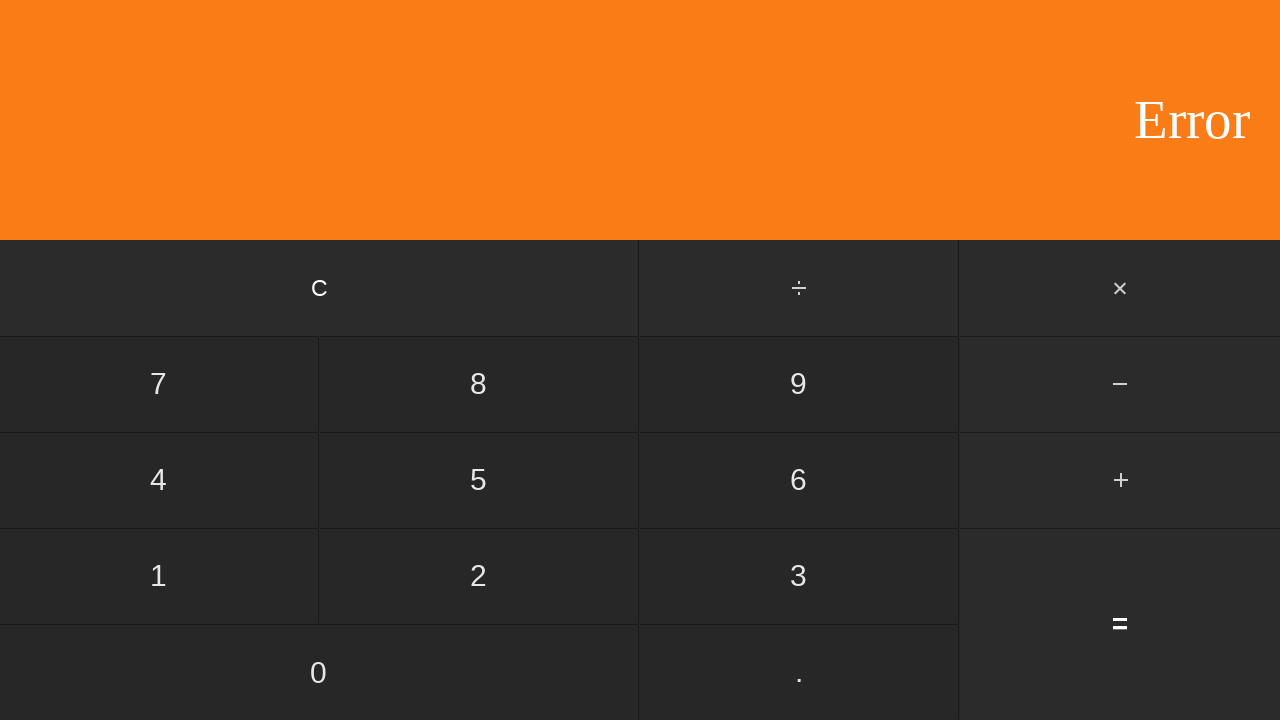